Tests navigation to the Buttons page by clicking on Elements card and then selecting Buttons from the sidebar menu, then verifies the page header displays "Buttons"

Starting URL: https://demoqa.com/

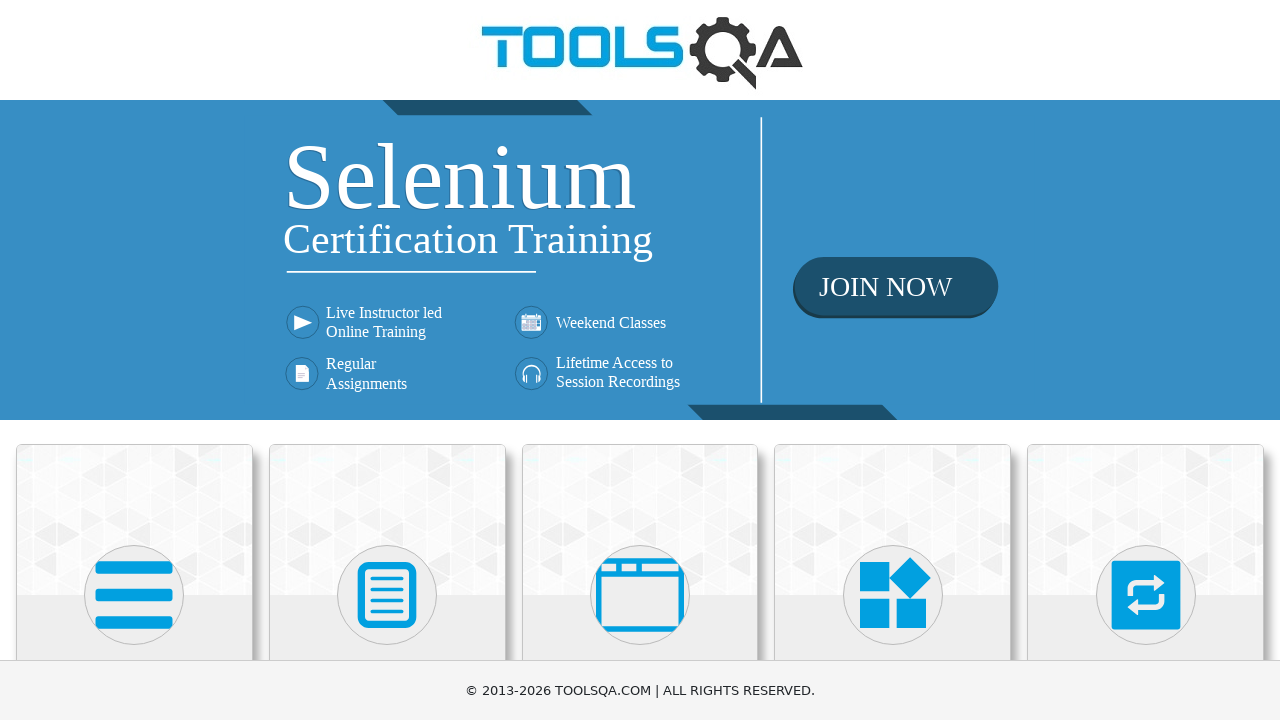

Clicked on Elements card at (134, 360) on xpath=//div[@class='card-body']/h5[normalize-space(.)='Elements']
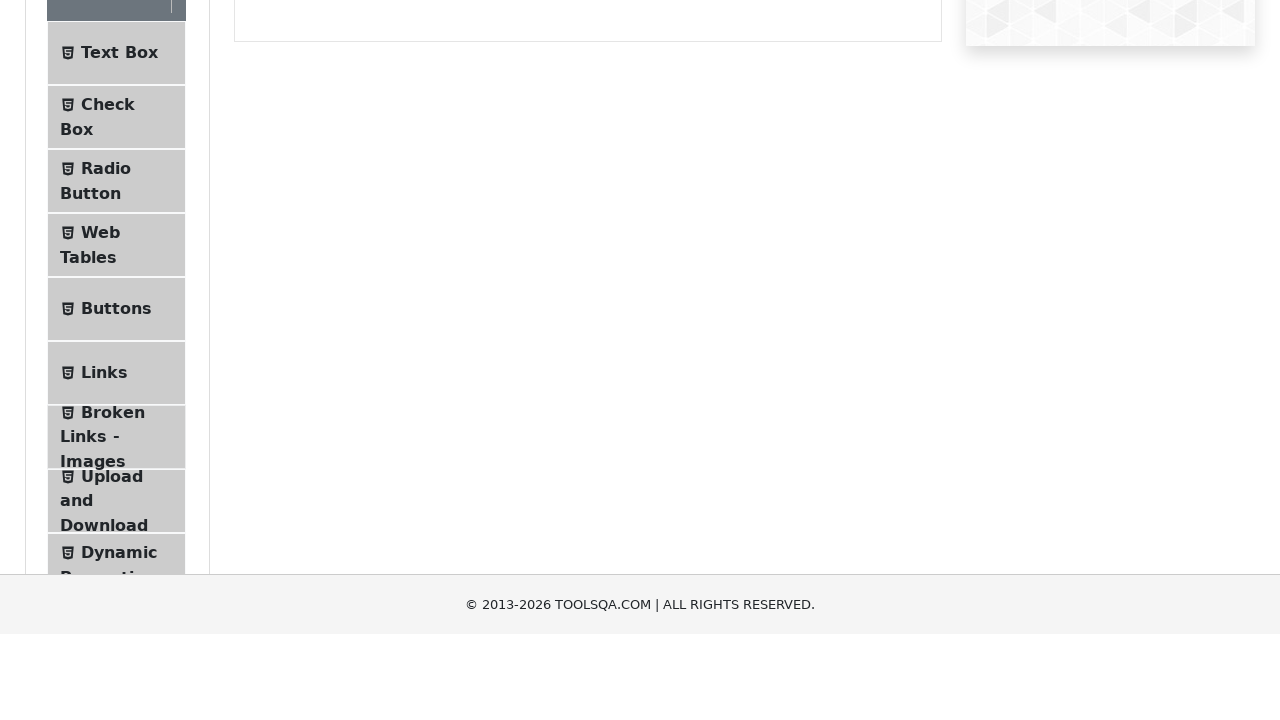

Clicked on Buttons in the sidebar menu at (116, 517) on xpath=//li[@id='item-4']//span[normalize-space(.)='Buttons']
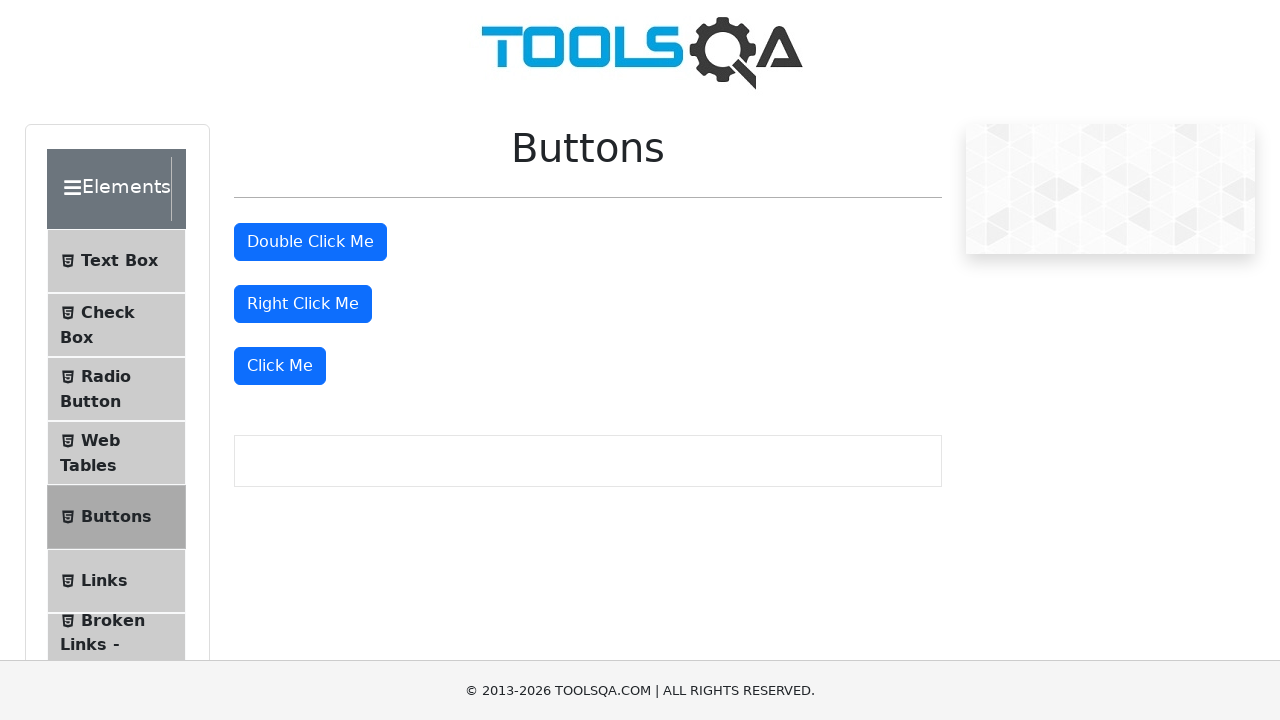

Waited for page header to load
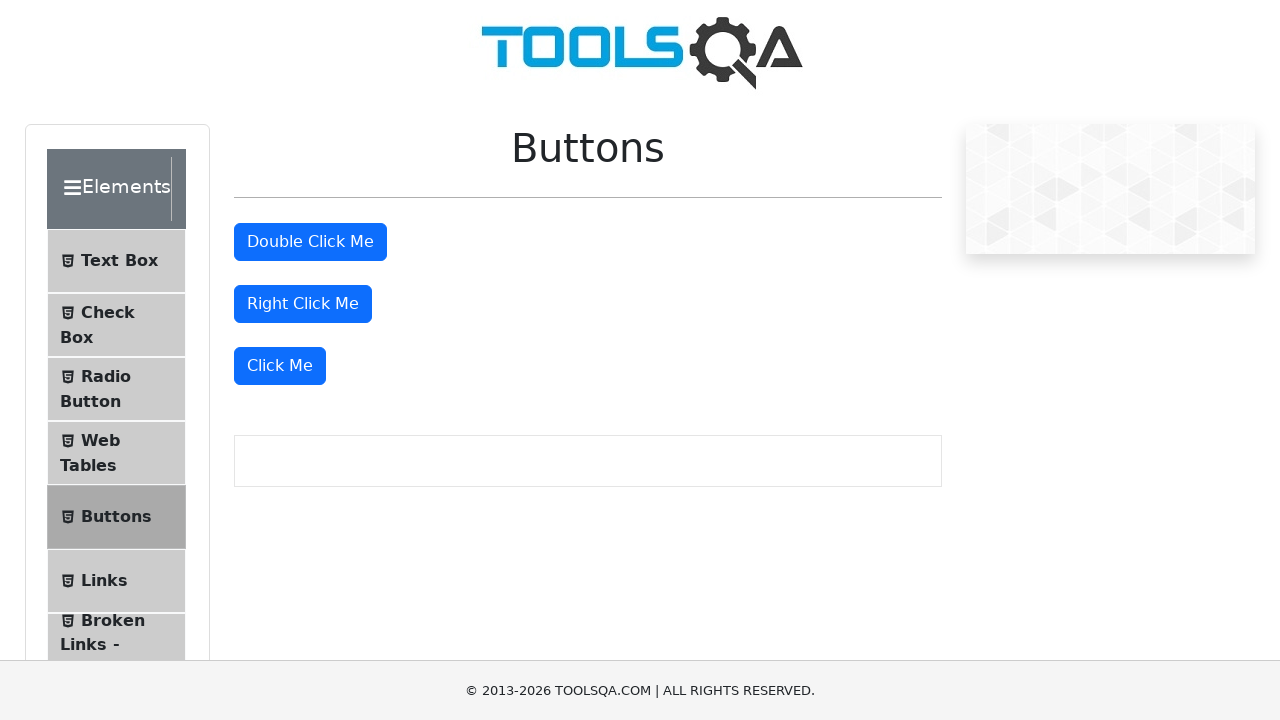

Retrieved page header text
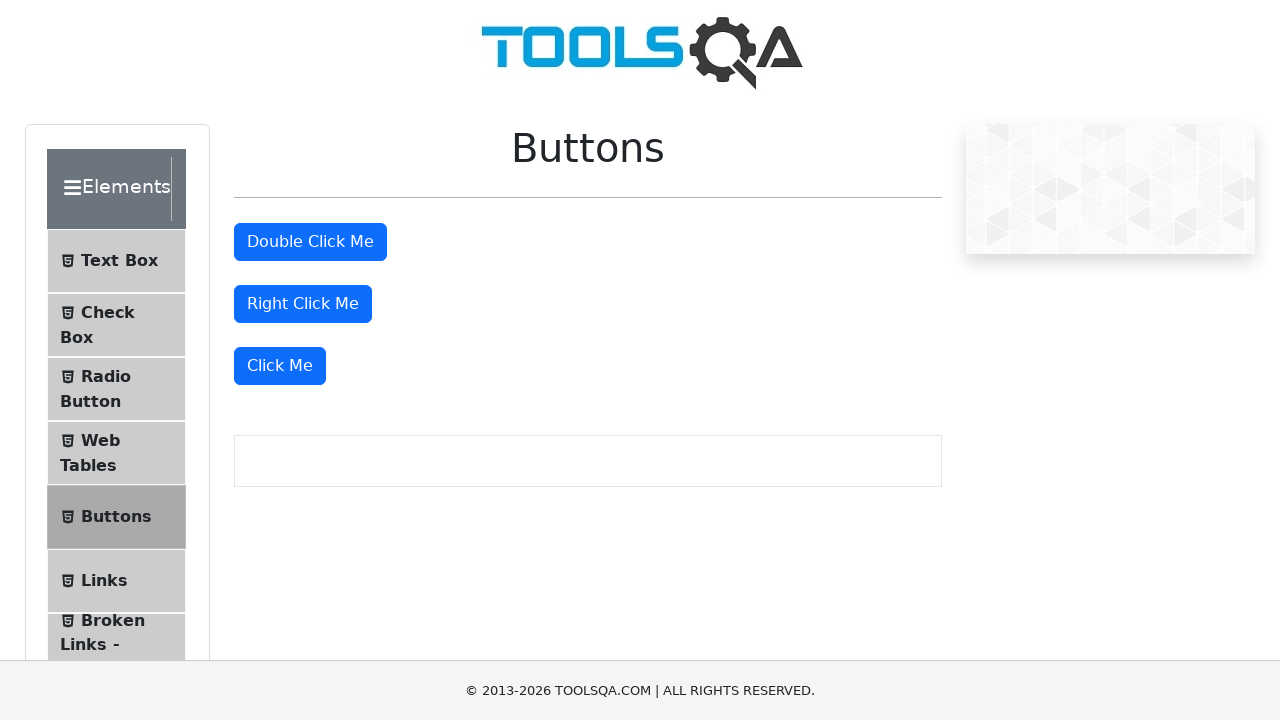

Verified page header displays 'Buttons'
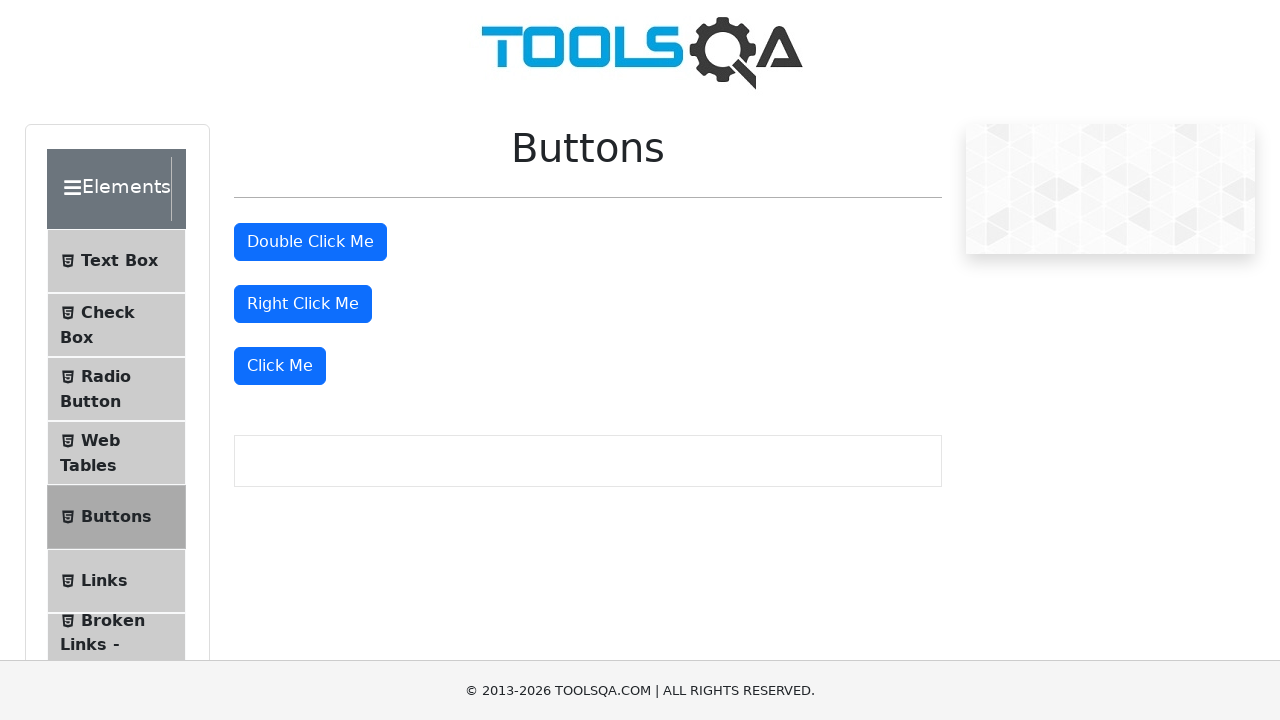

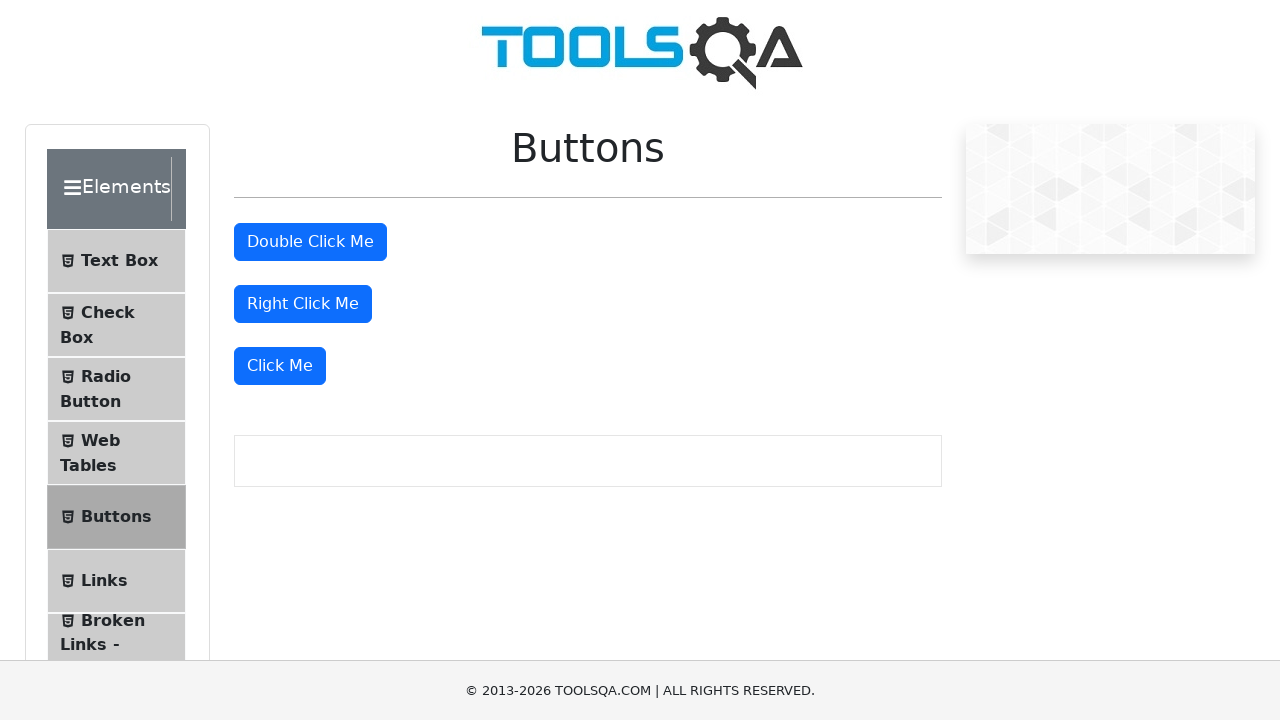